Fills out a practice registration form on DemoQA including first name, last name, email, gender selection, mobile number, and date of birth picker with year, month, and day selection.

Starting URL: https://demoqa.com/automation-practice-form

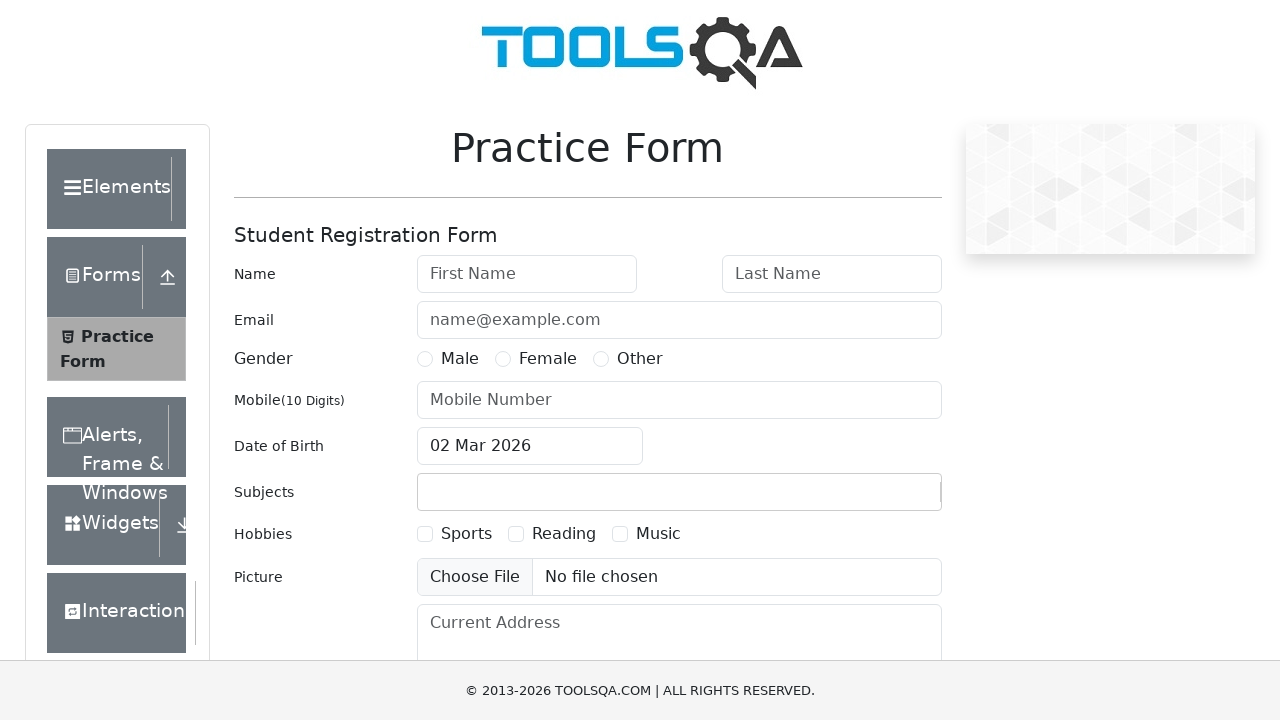

Waited for first name field to be available
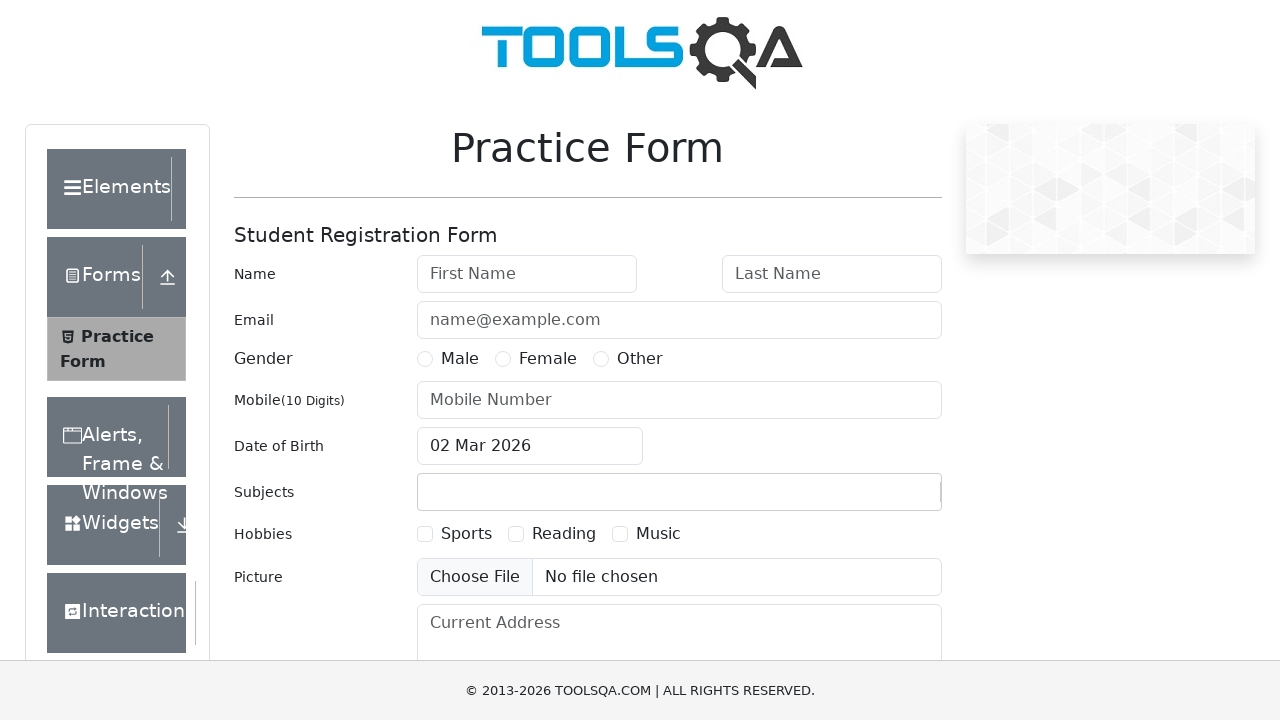

Filled first name field with 'Sanaullah' on #firstName
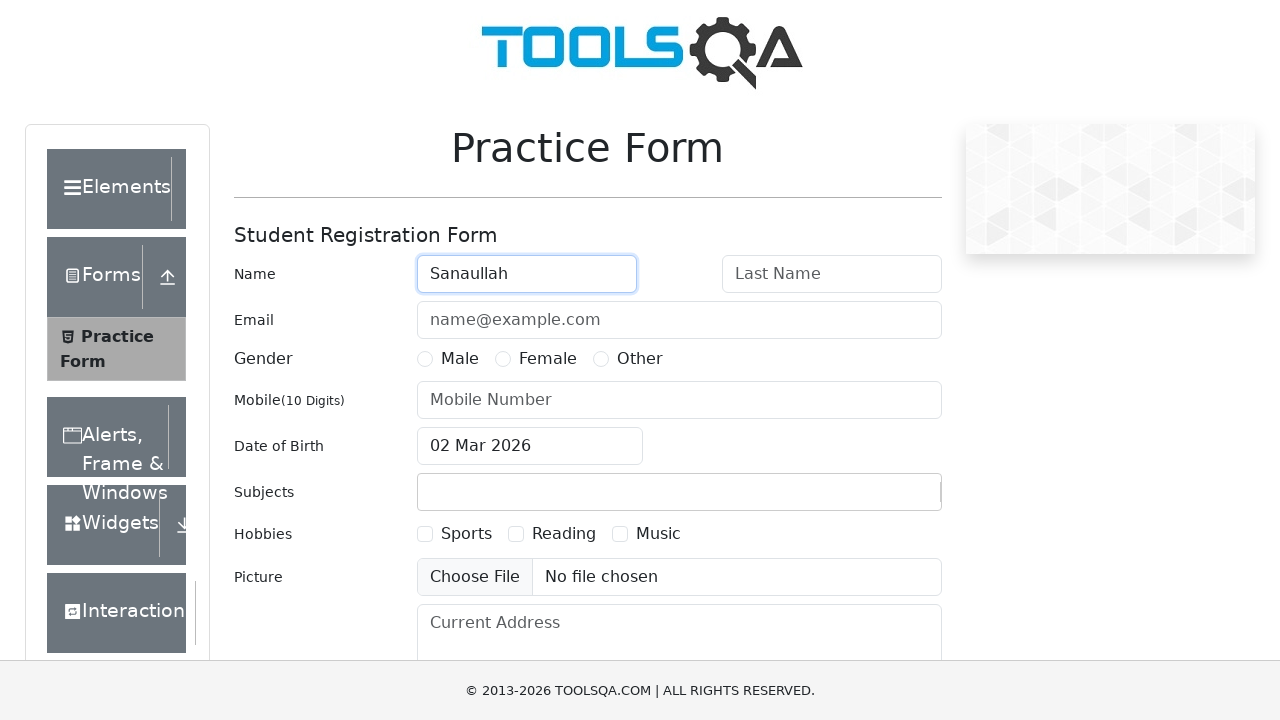

Filled last name field with 'Mehrani' on #lastName
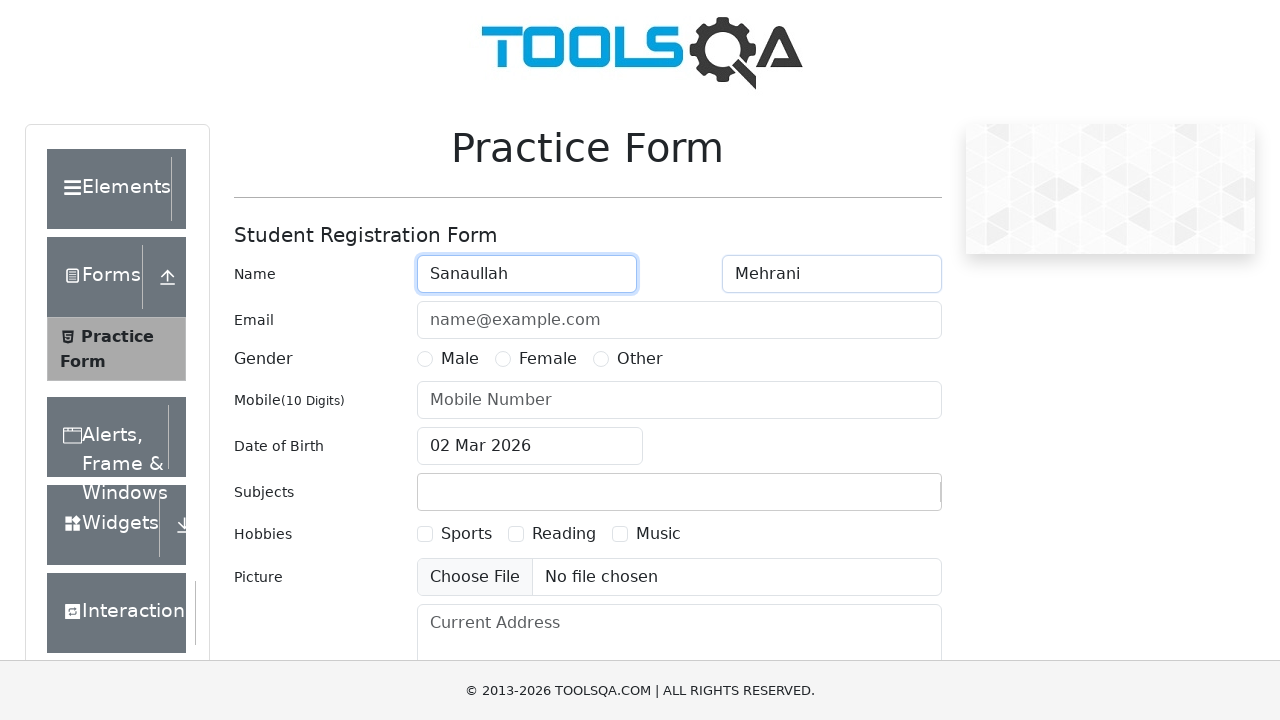

Filled email field with 'sanaullahmehranii4@gmail.com' on #userEmail
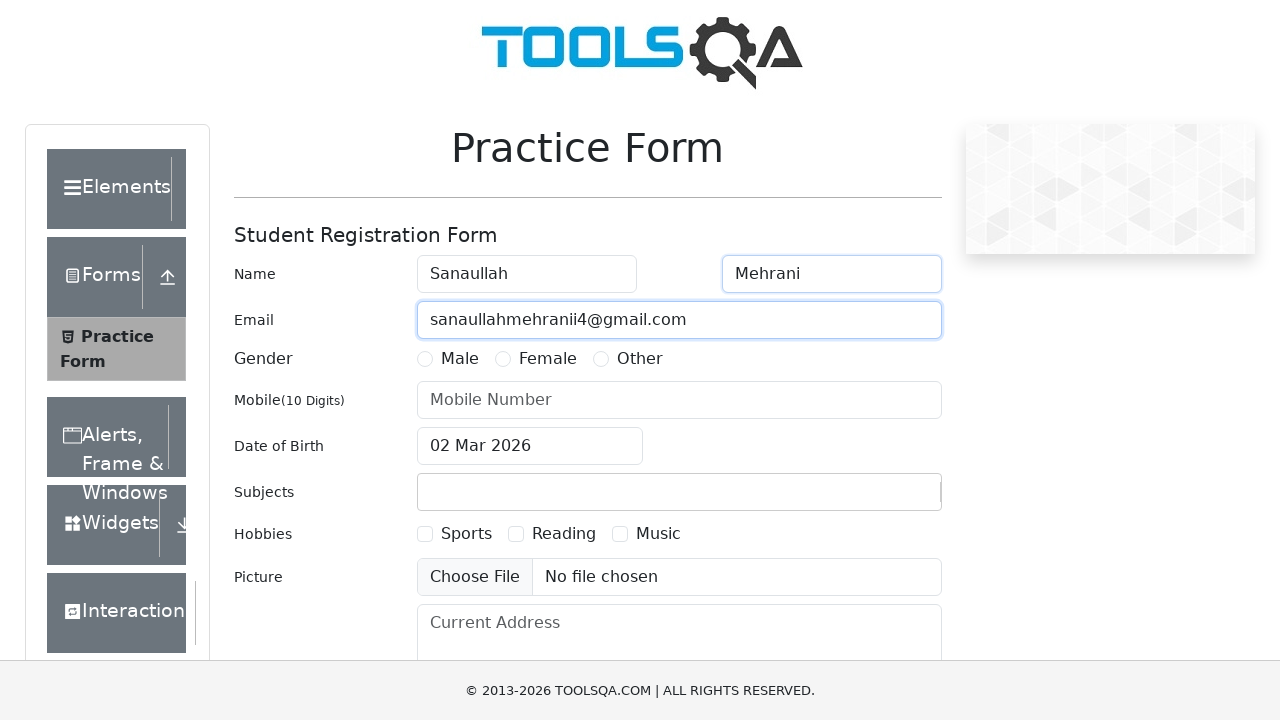

Selected Male gender option at (460, 359) on label[for='gender-radio-1']
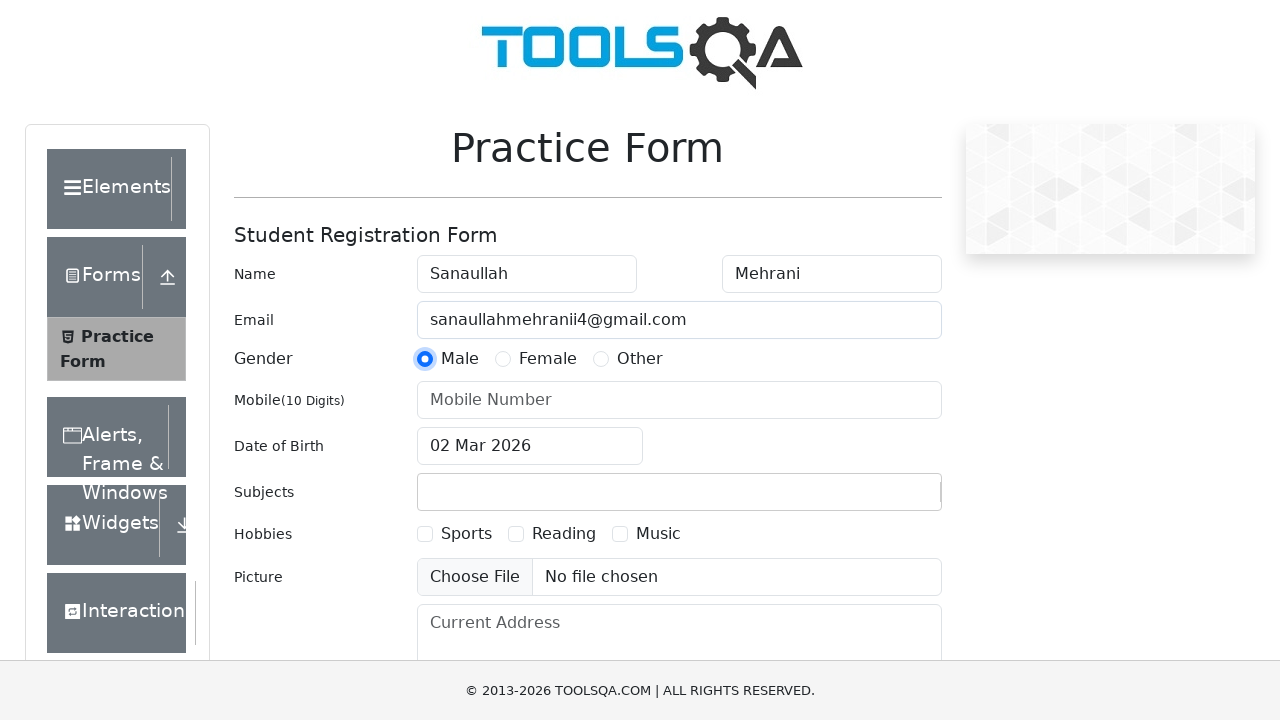

Filled mobile number field with '0300223344' on #userNumber
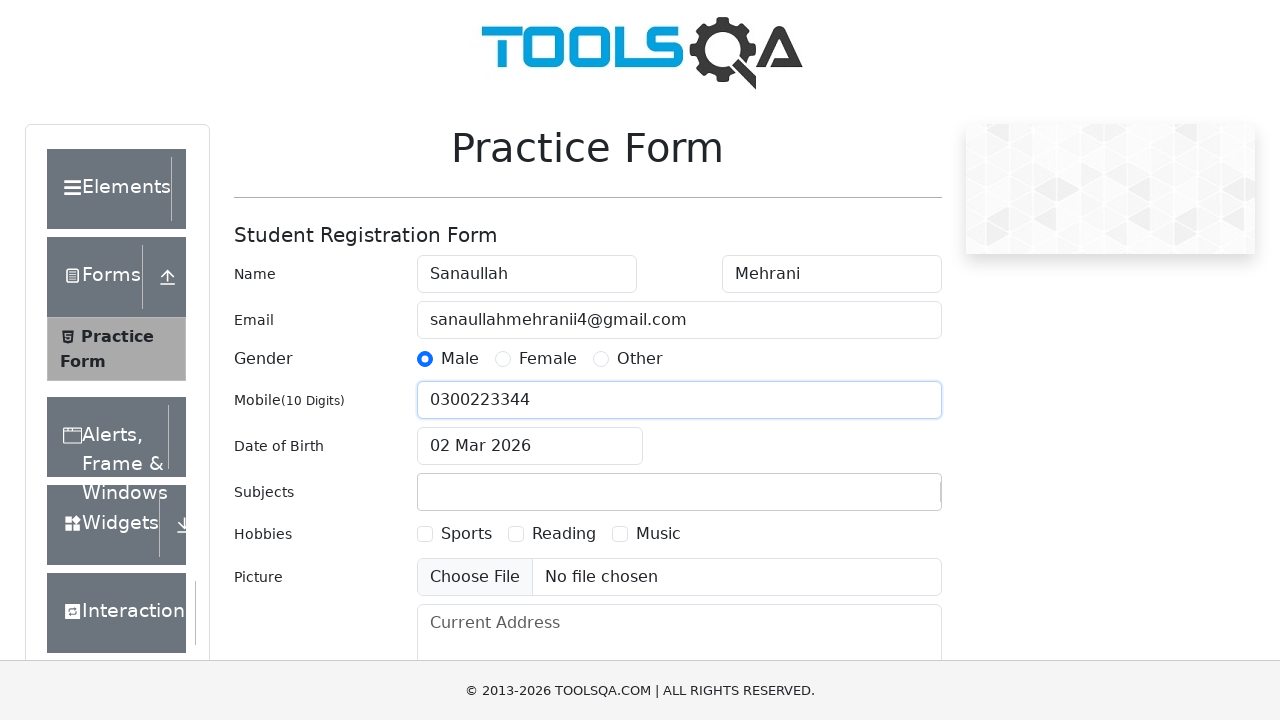

Clicked date of birth input to open date picker at (530, 446) on #dateOfBirthInput
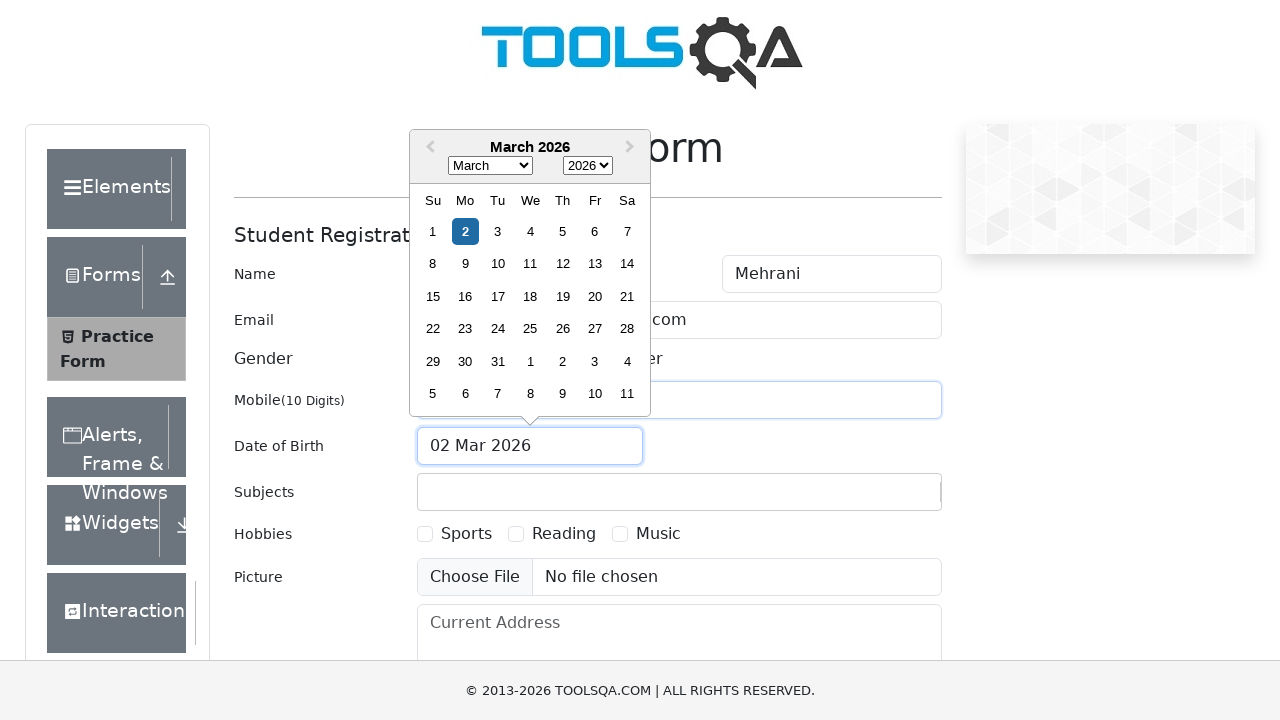

Selected year 2002 from date picker on select.react-datepicker__year-select
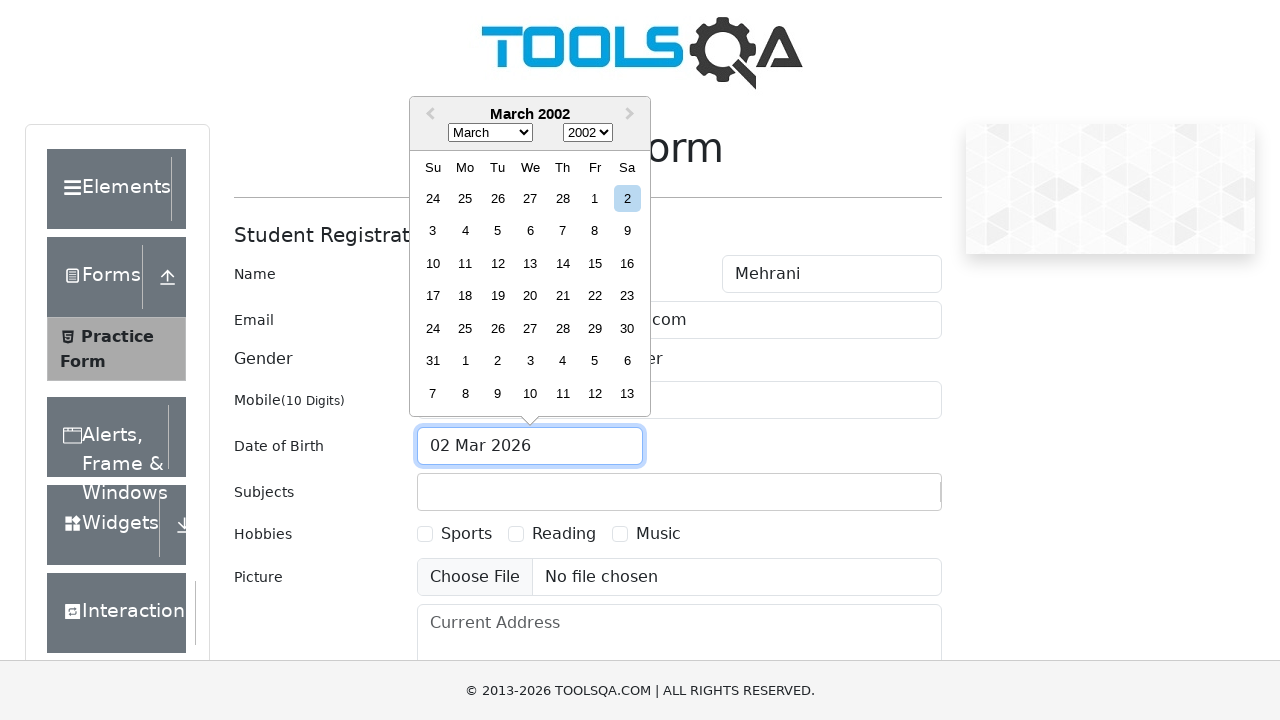

Selected June from month dropdown on select.react-datepicker__month-select
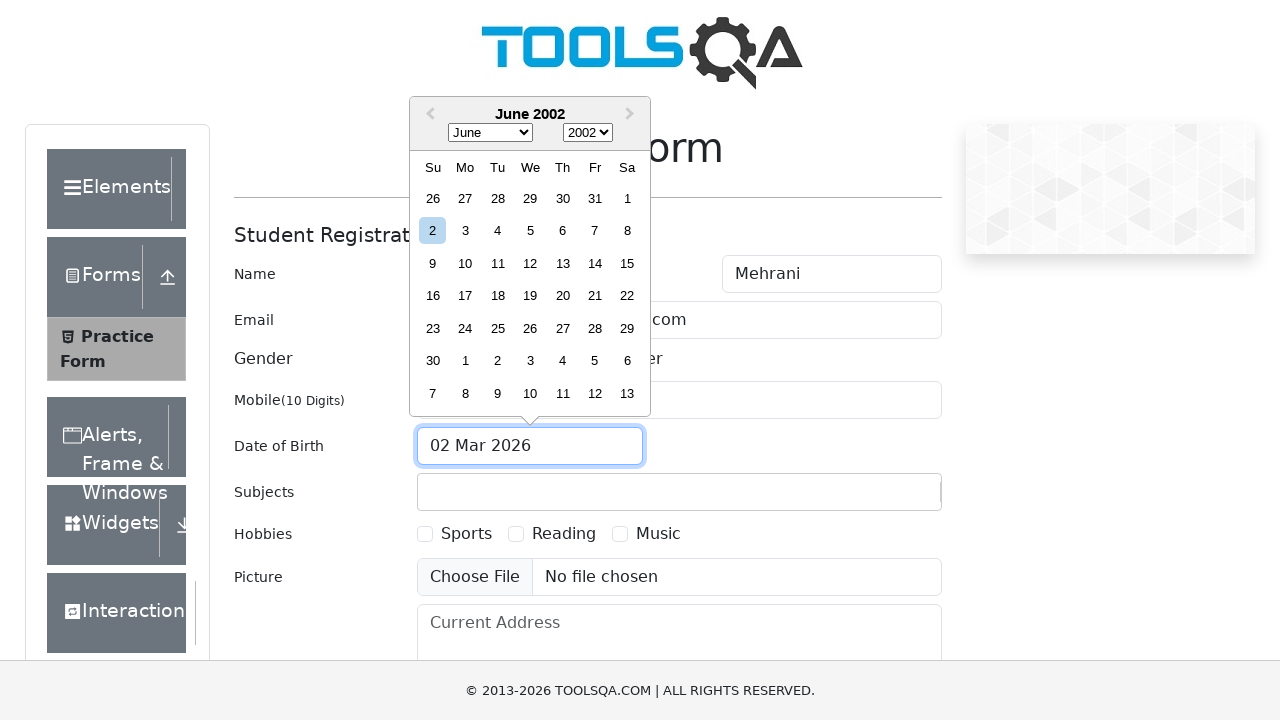

Selected 20th day from date picker (June 20th, 2002) at (562, 296) on div[aria-label*='June 20th, 2002']
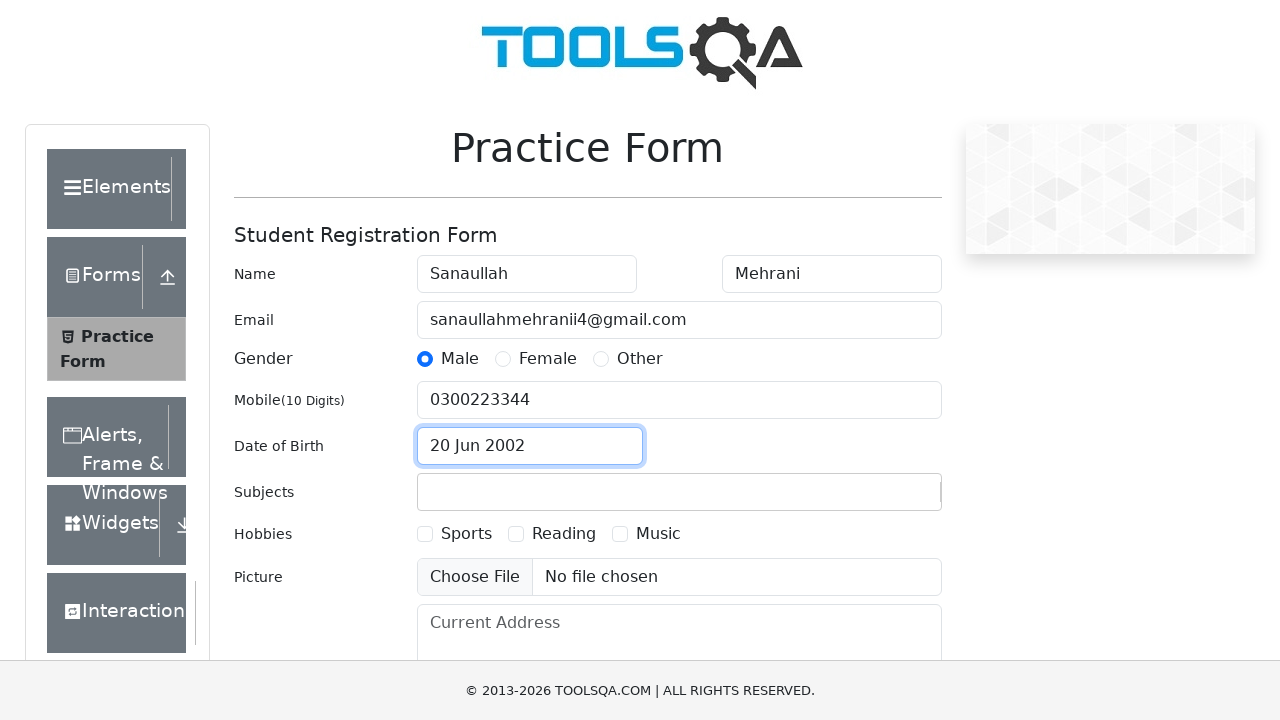

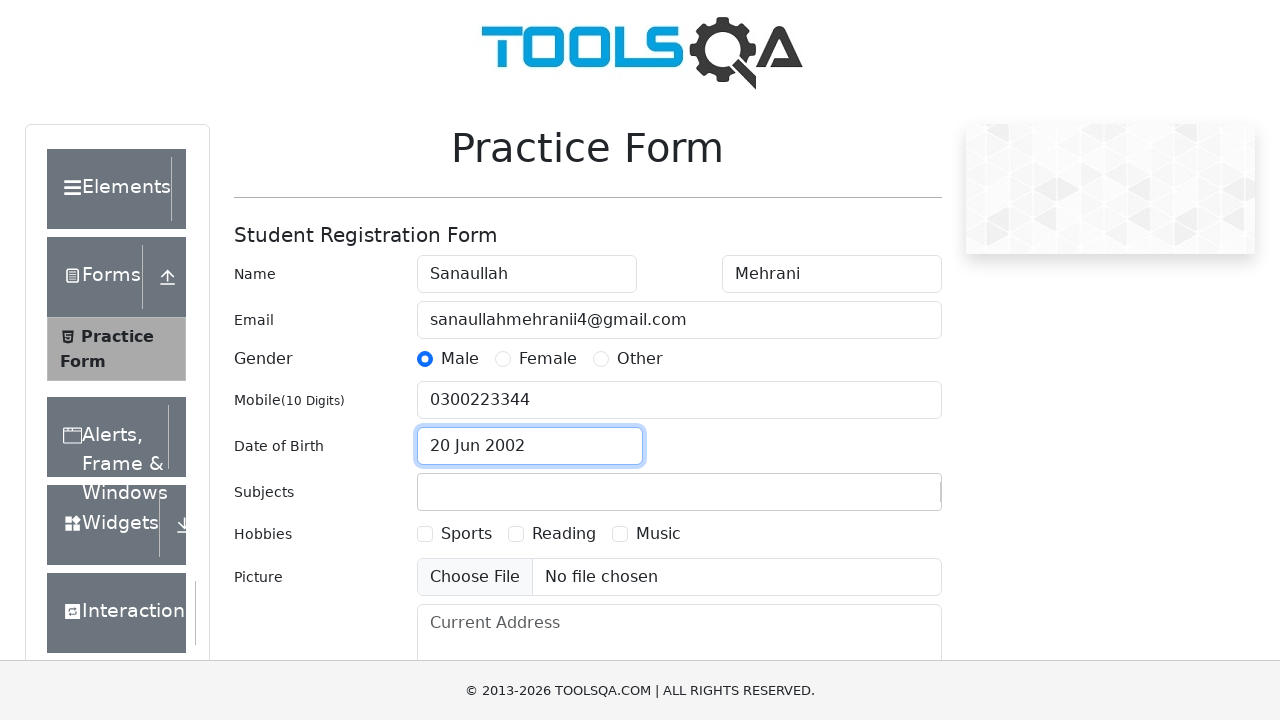